Tests FAQ accordion question 5 by clicking on it and verifying the answer about scooter battery charge

Starting URL: https://qa-scooter.praktikum-services.ru/

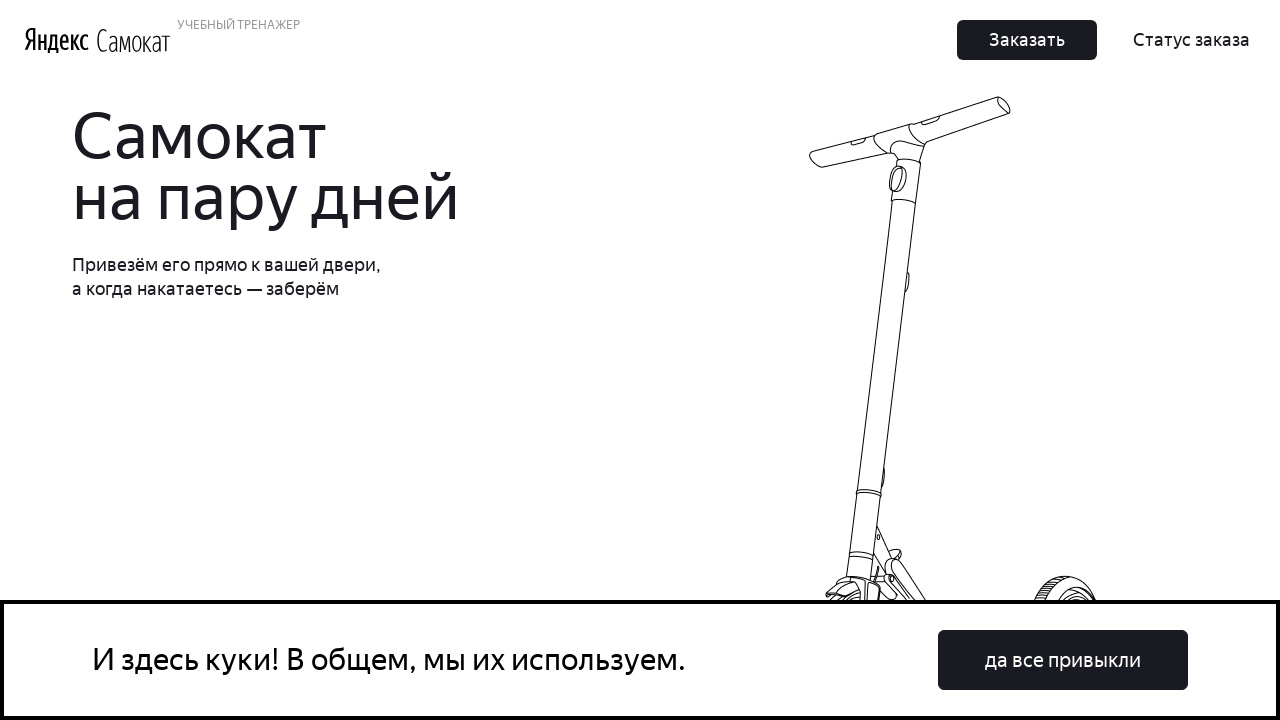

Scrolled to FAQ question 5
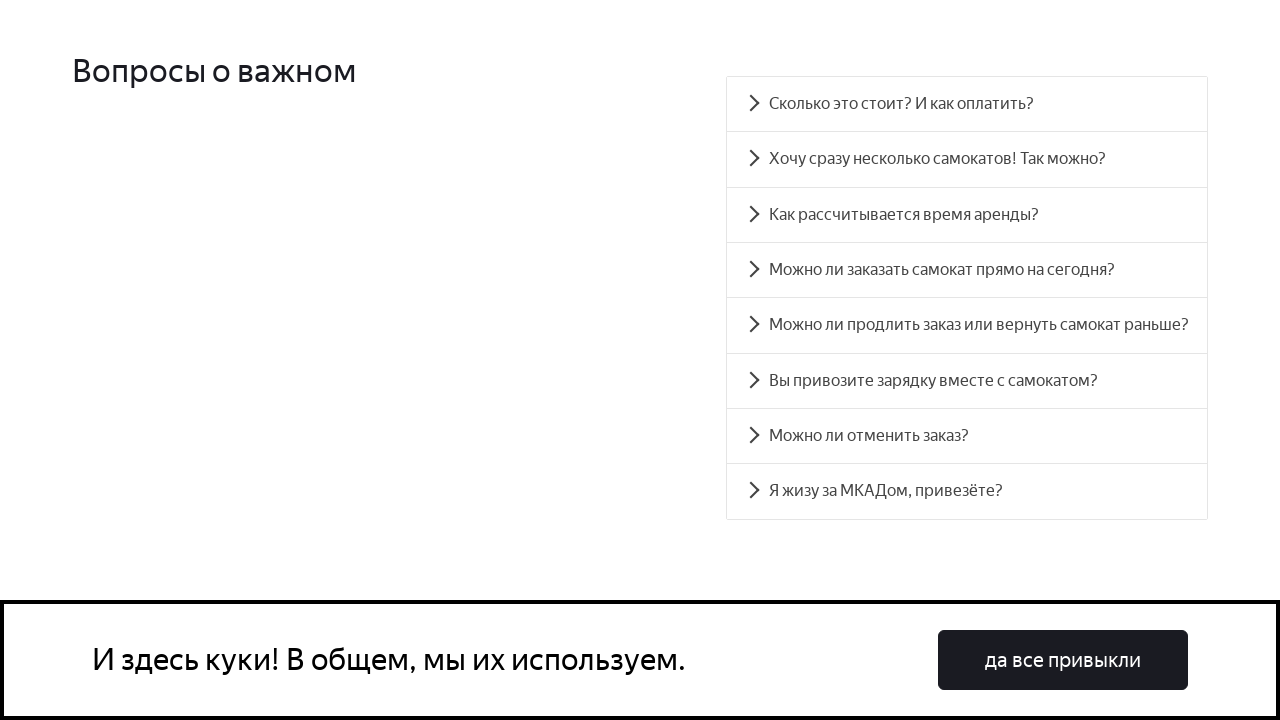

Clicked on FAQ question 5 about scooter battery charge at (967, 381) on #accordion__heading-5
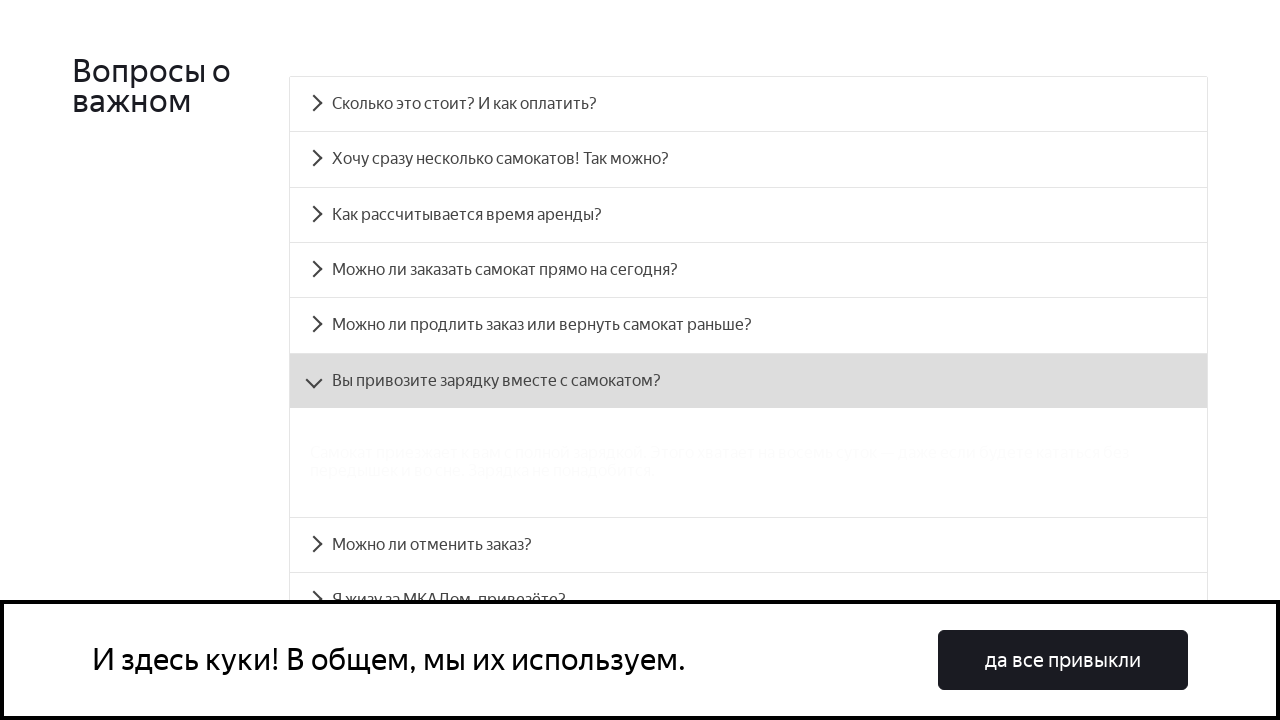

Answer panel for question 5 became visible
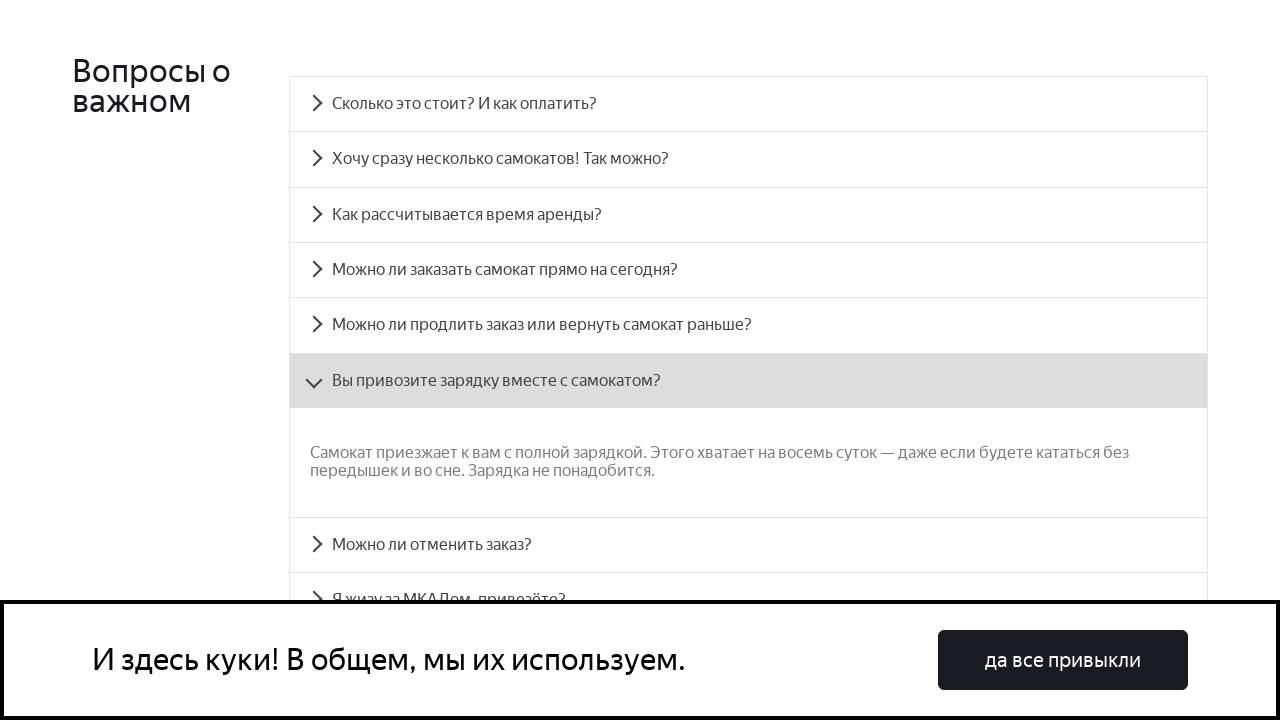

Retrieved answer text from question 5 panel
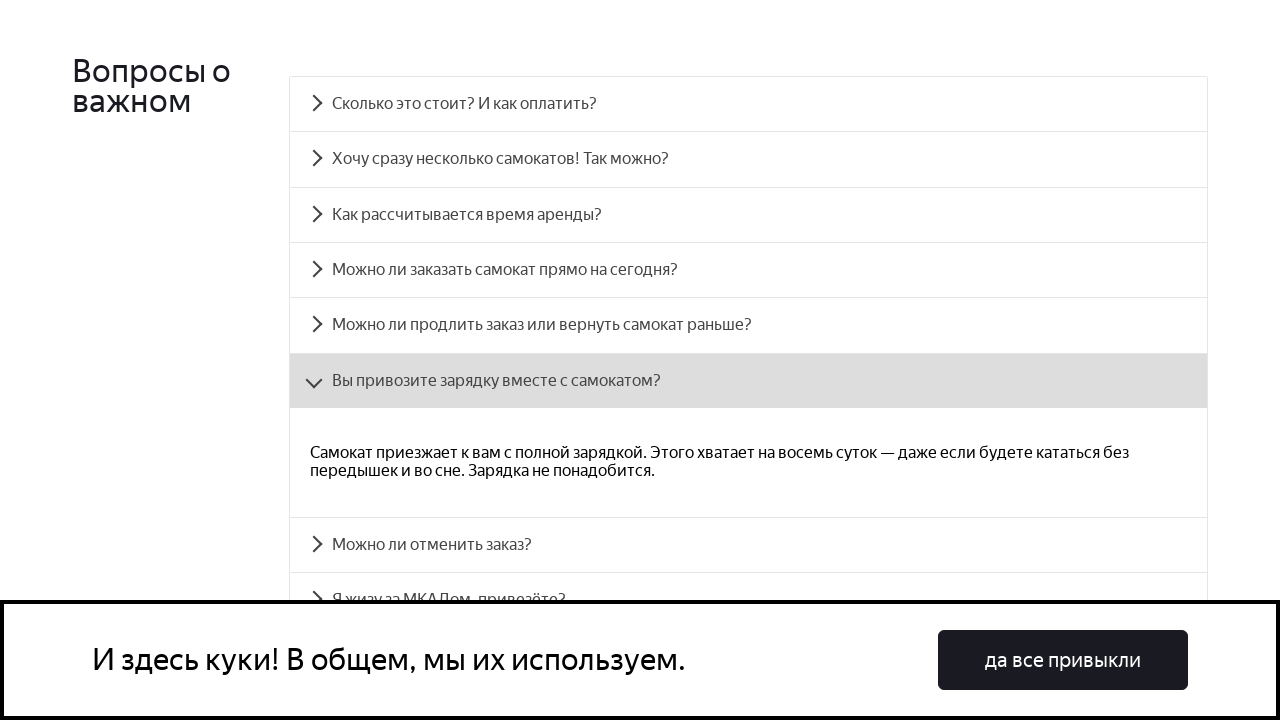

Verified answer text matches expected scooter battery charge information
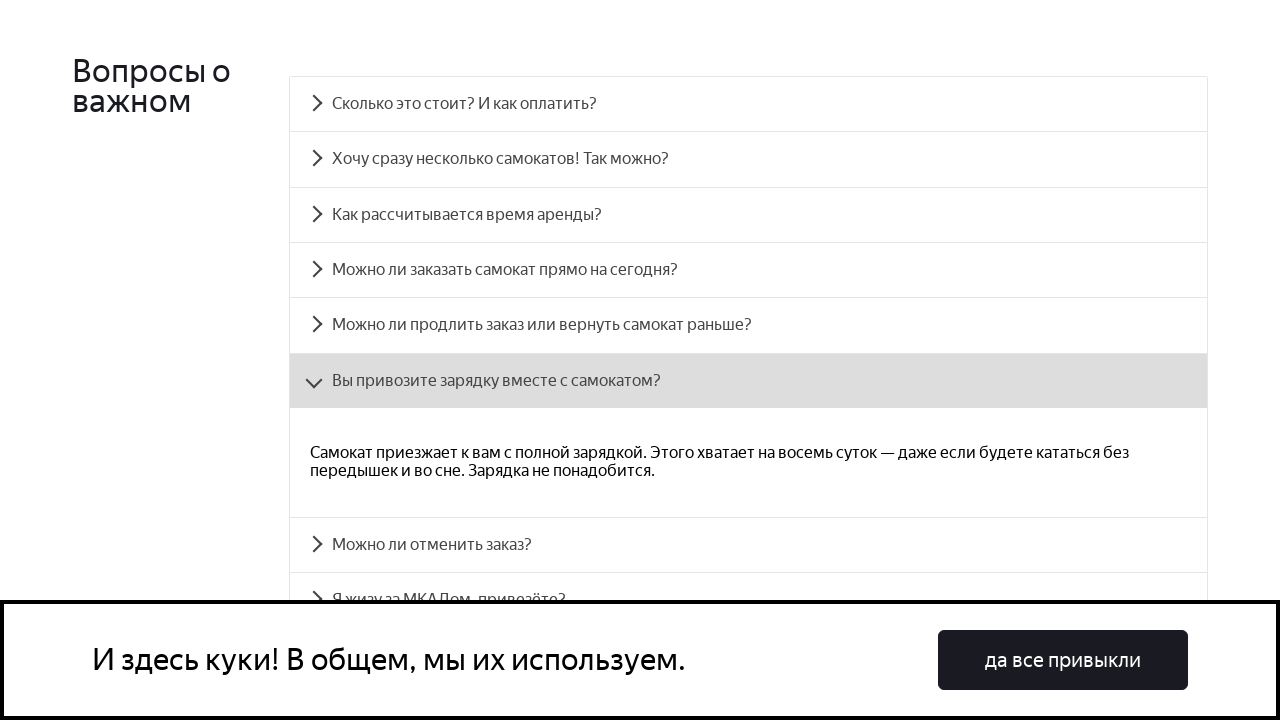

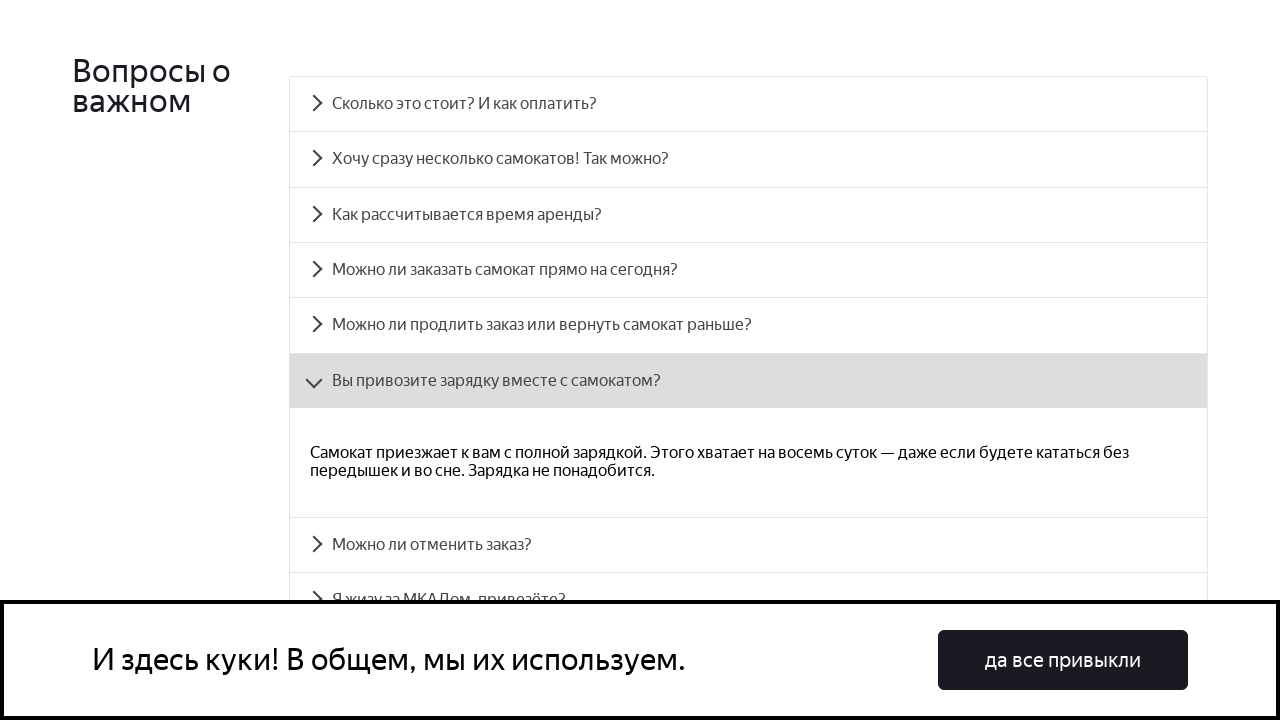